Tests that Clear completed button removes completed items when clicked

Starting URL: https://demo.playwright.dev/todomvc

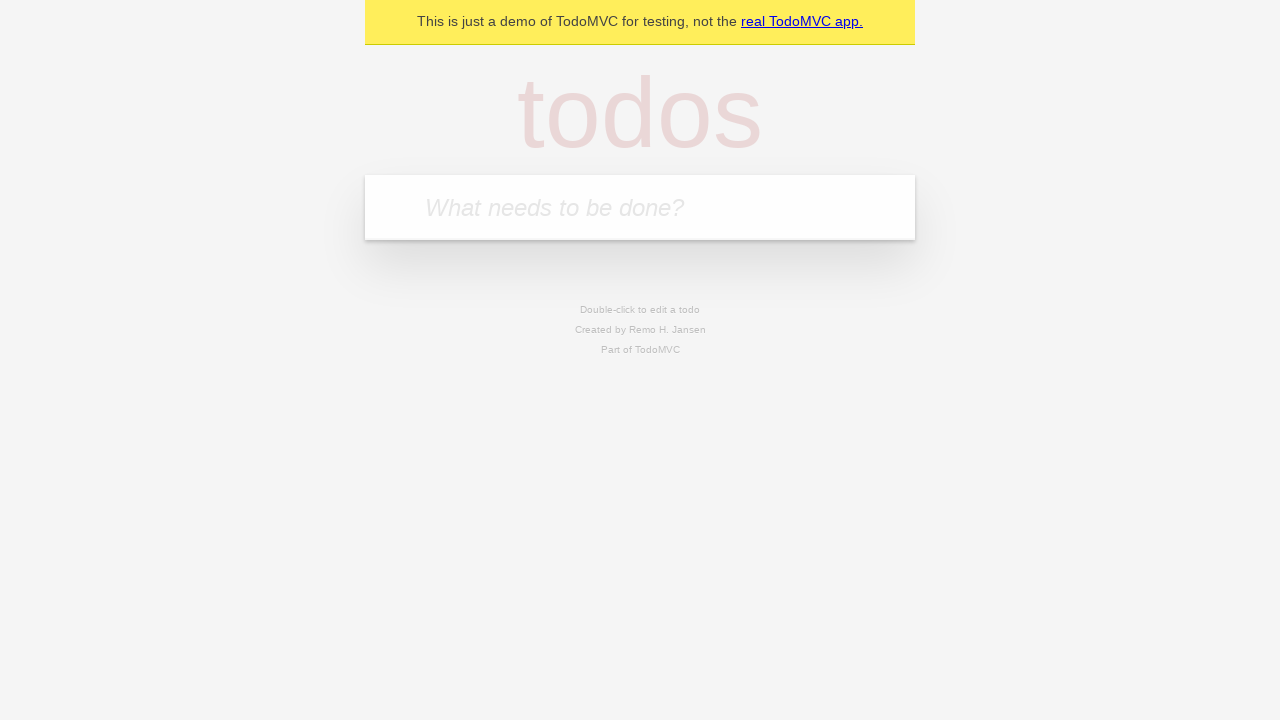

Filled todo input with 'buy some cheese' on internal:attr=[placeholder="What needs to be done?"i]
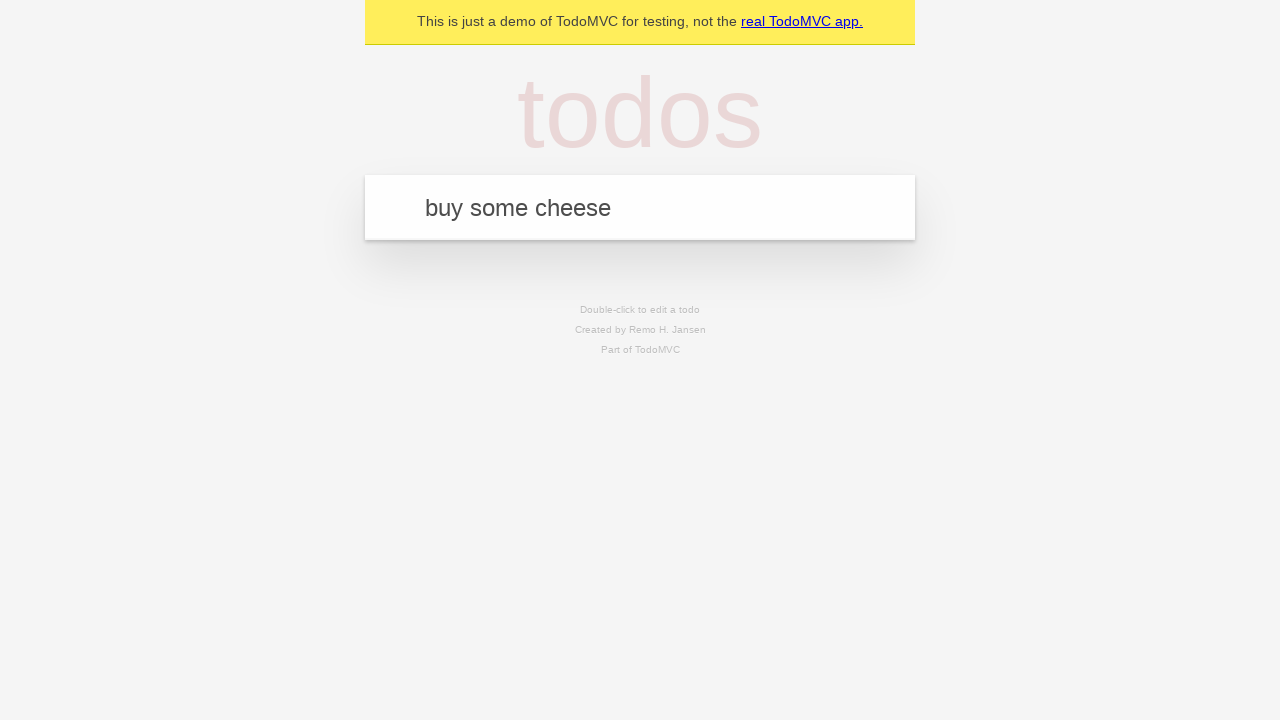

Pressed Enter to add first todo item on internal:attr=[placeholder="What needs to be done?"i]
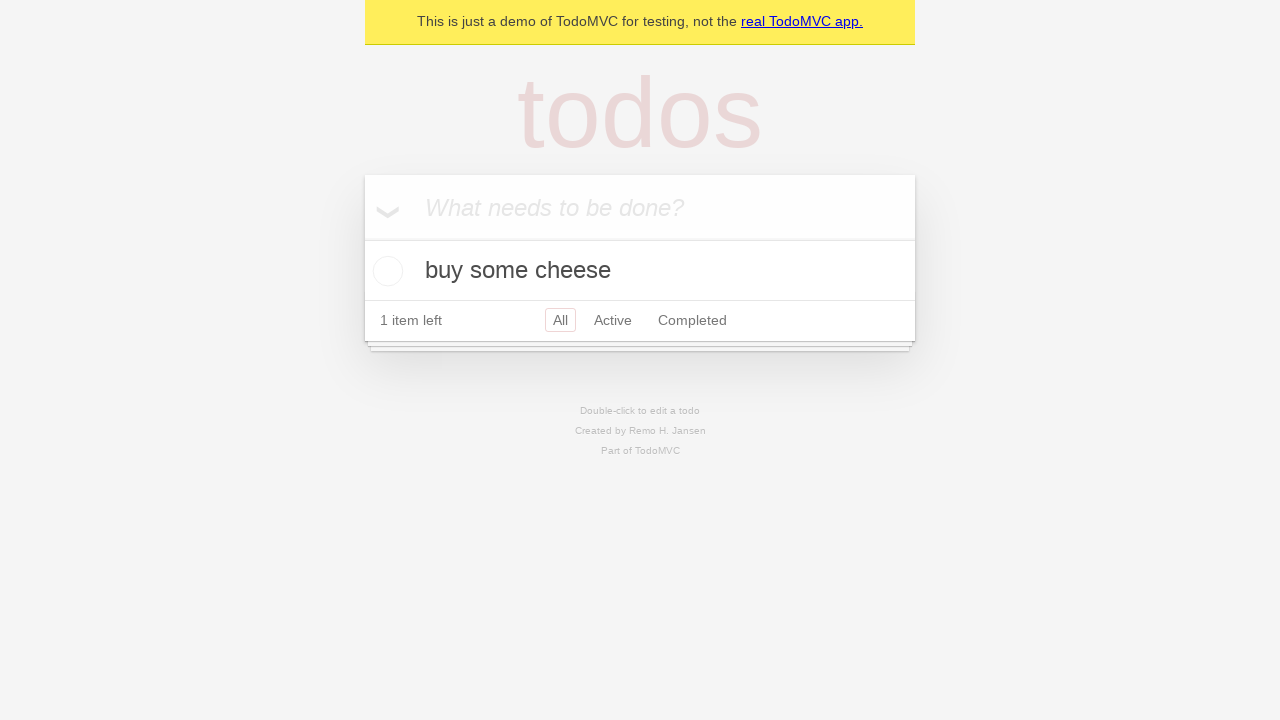

Filled todo input with 'feed the cat' on internal:attr=[placeholder="What needs to be done?"i]
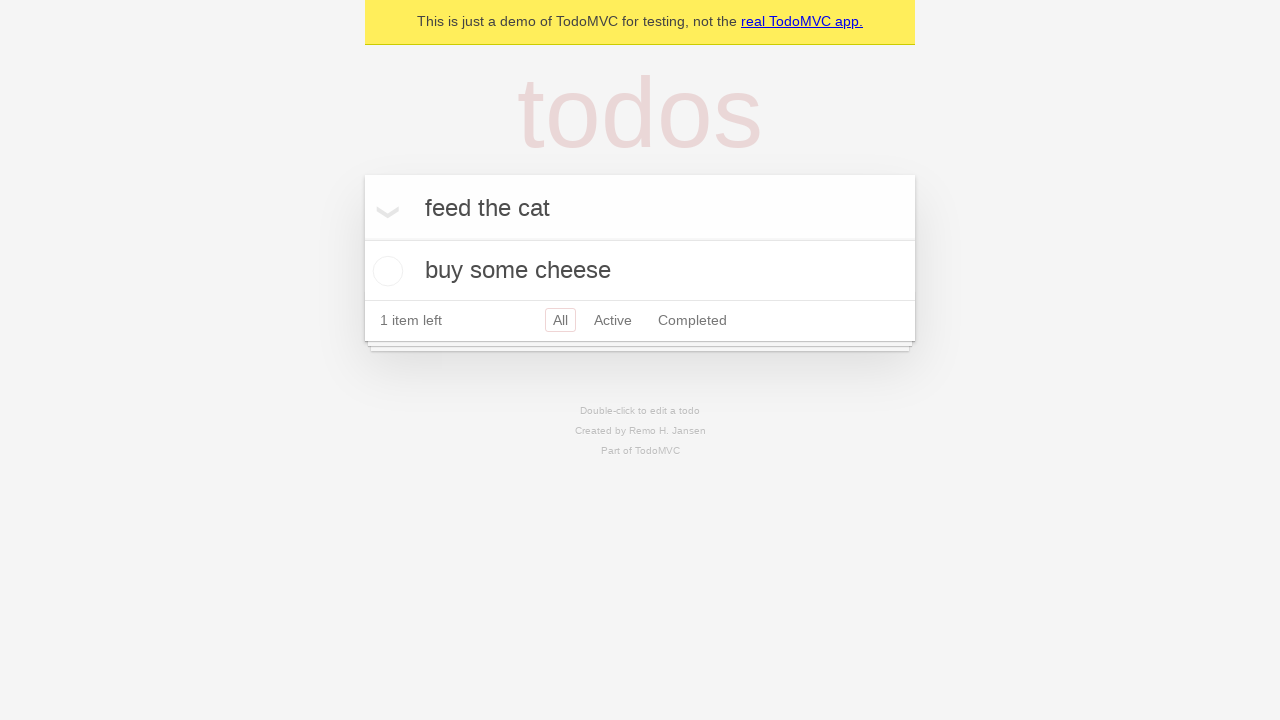

Pressed Enter to add second todo item on internal:attr=[placeholder="What needs to be done?"i]
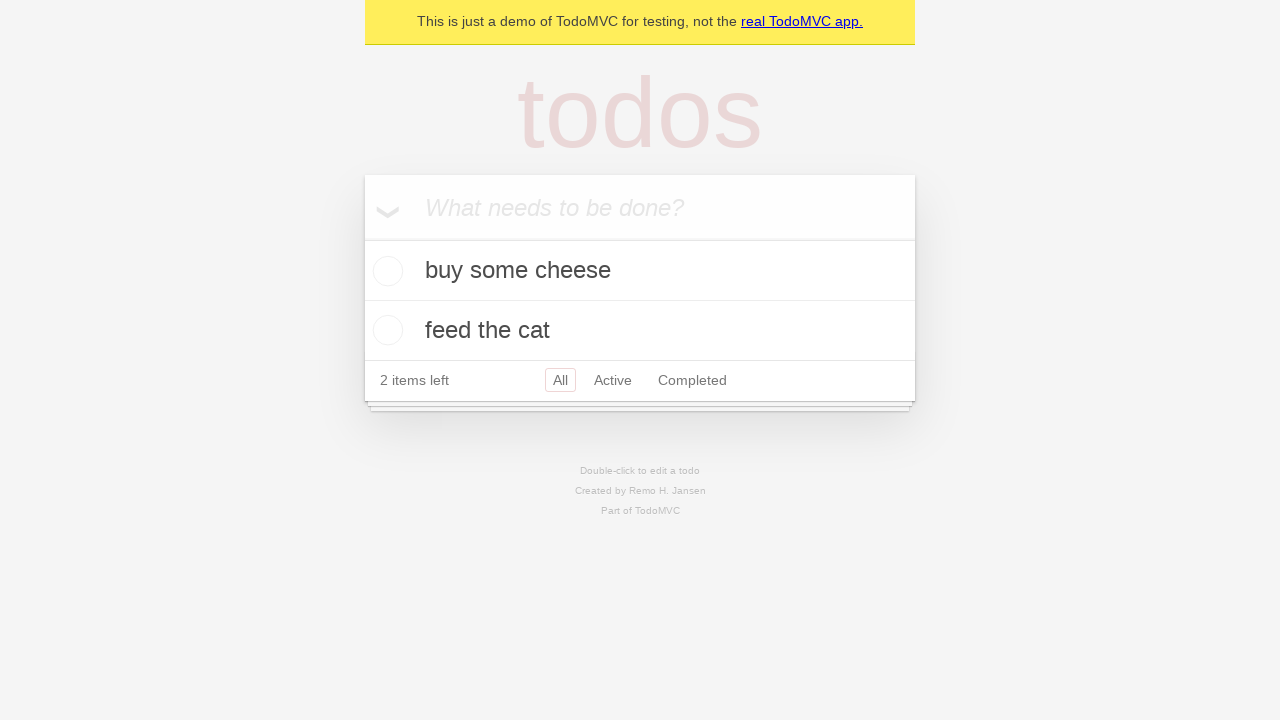

Filled todo input with 'book a doctors appointment' on internal:attr=[placeholder="What needs to be done?"i]
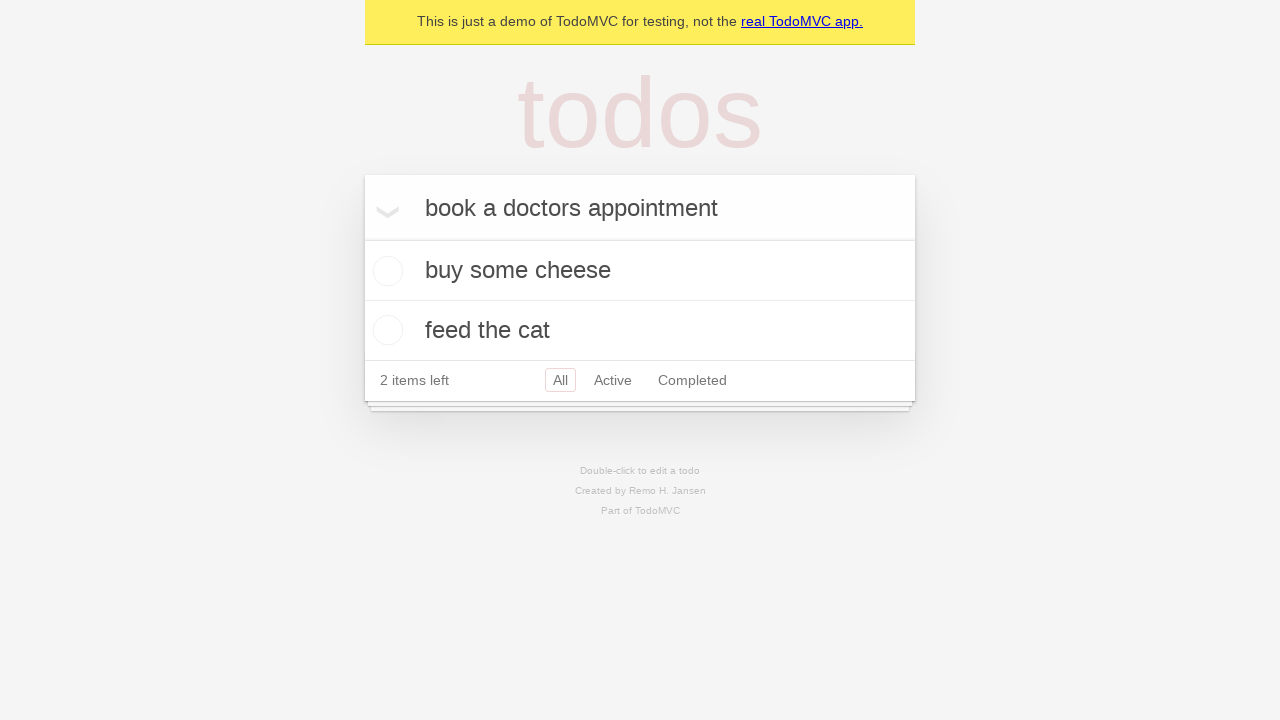

Pressed Enter to add third todo item on internal:attr=[placeholder="What needs to be done?"i]
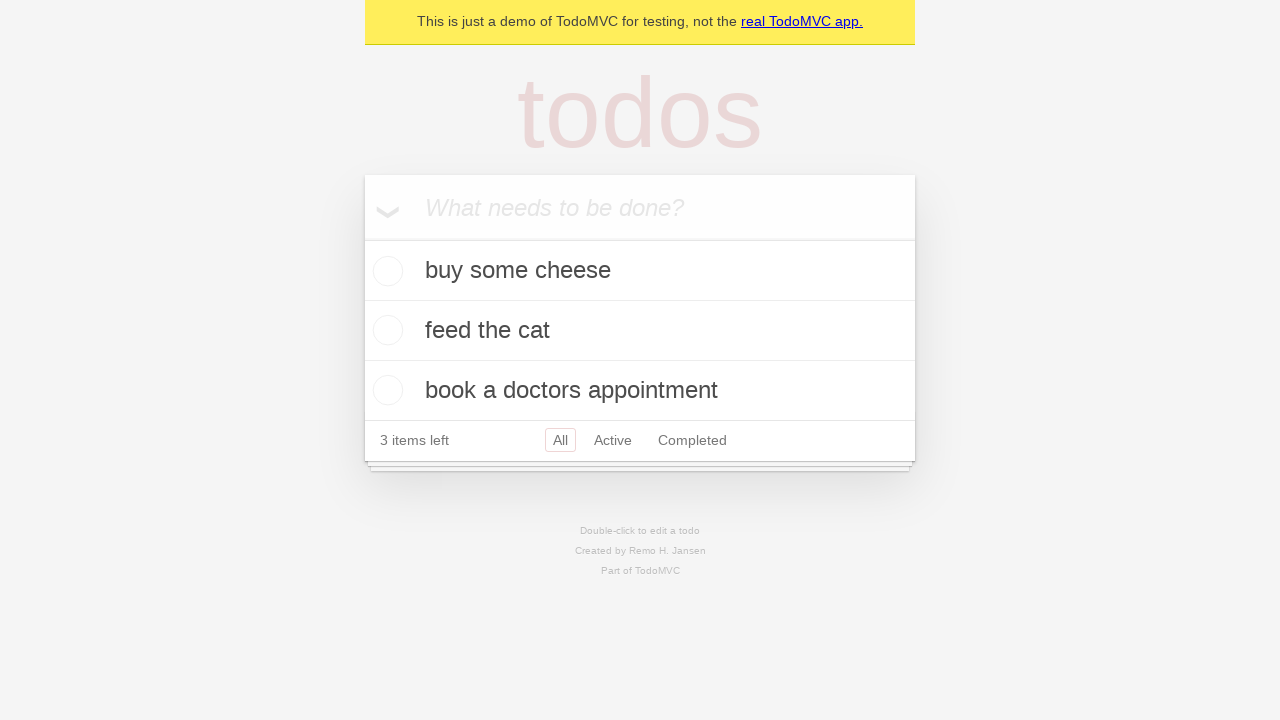

Checked the second todo item 'feed the cat' at (385, 330) on internal:testid=[data-testid="todo-item"s] >> nth=1 >> internal:role=checkbox
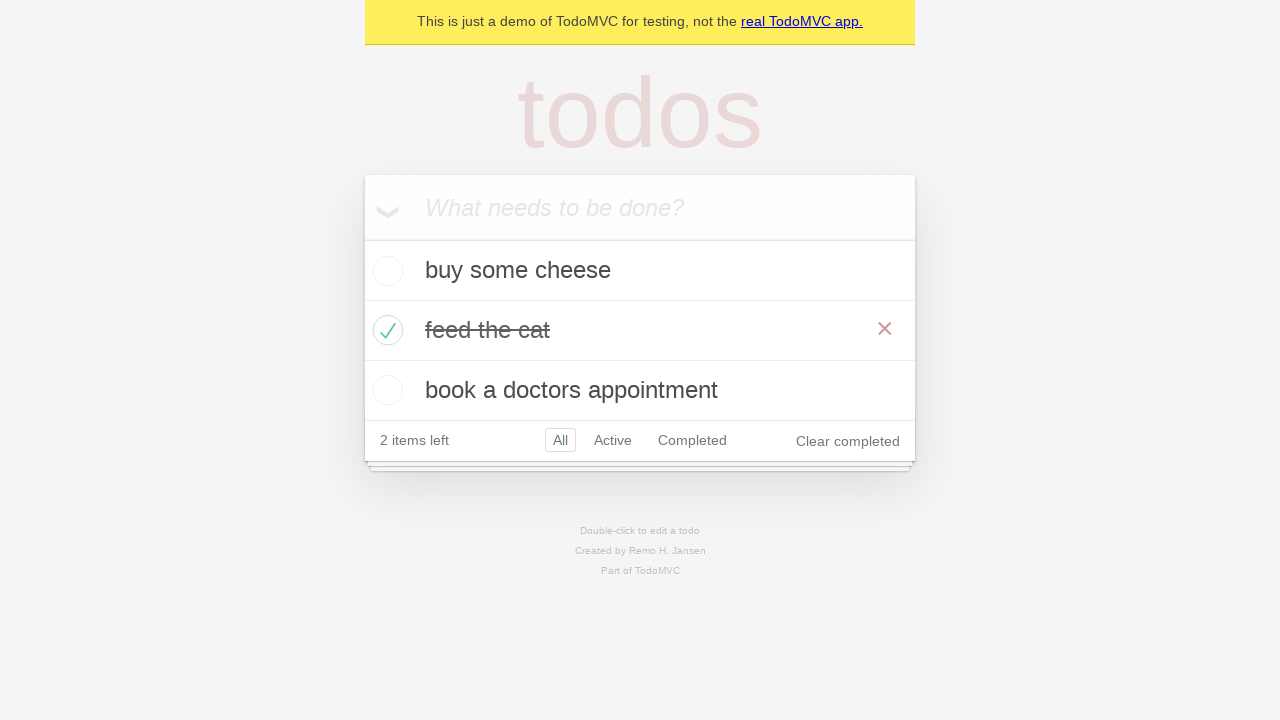

Clicked 'Clear completed' button to remove completed items at (848, 441) on internal:role=button[name="Clear completed"i]
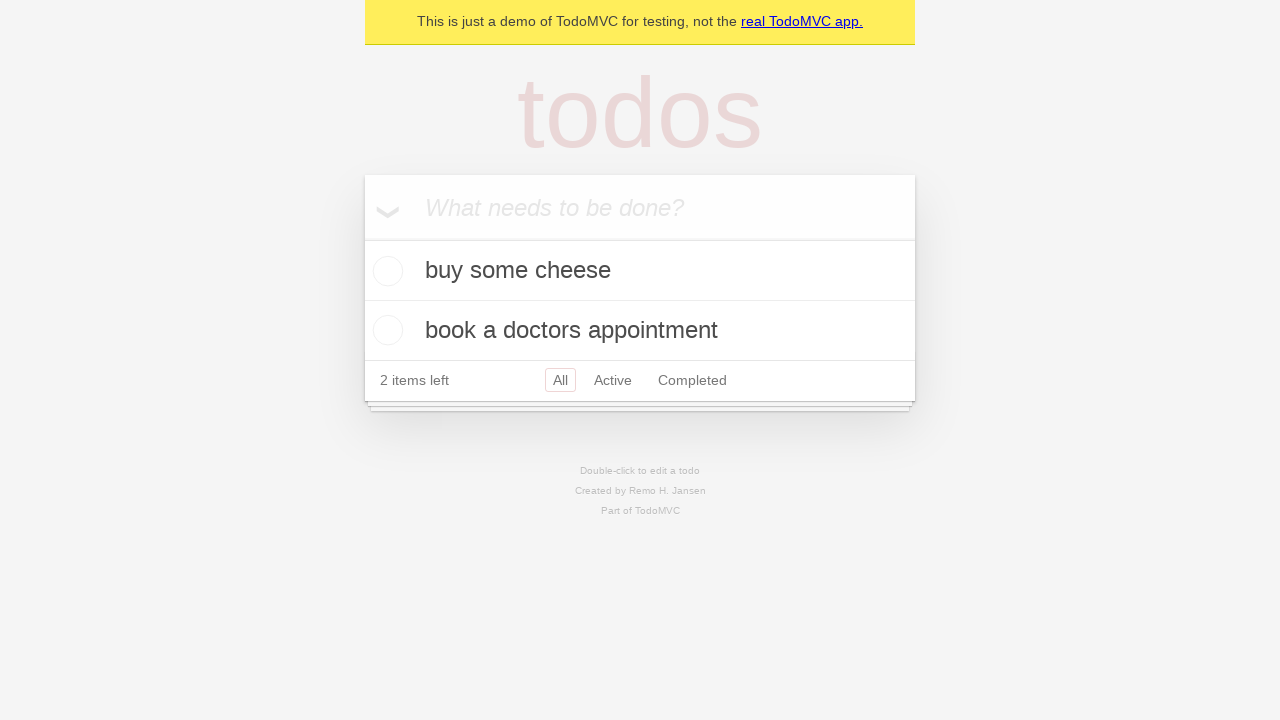

Verified remaining todo items are present after clearing completed
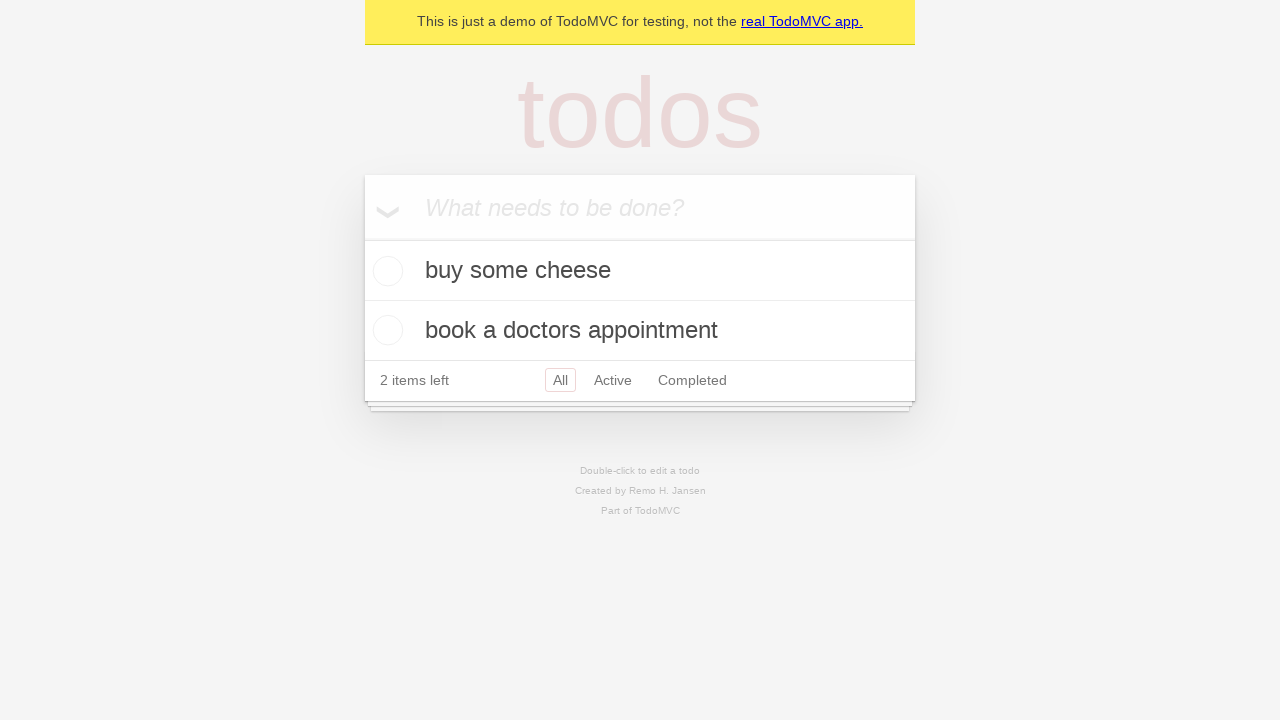

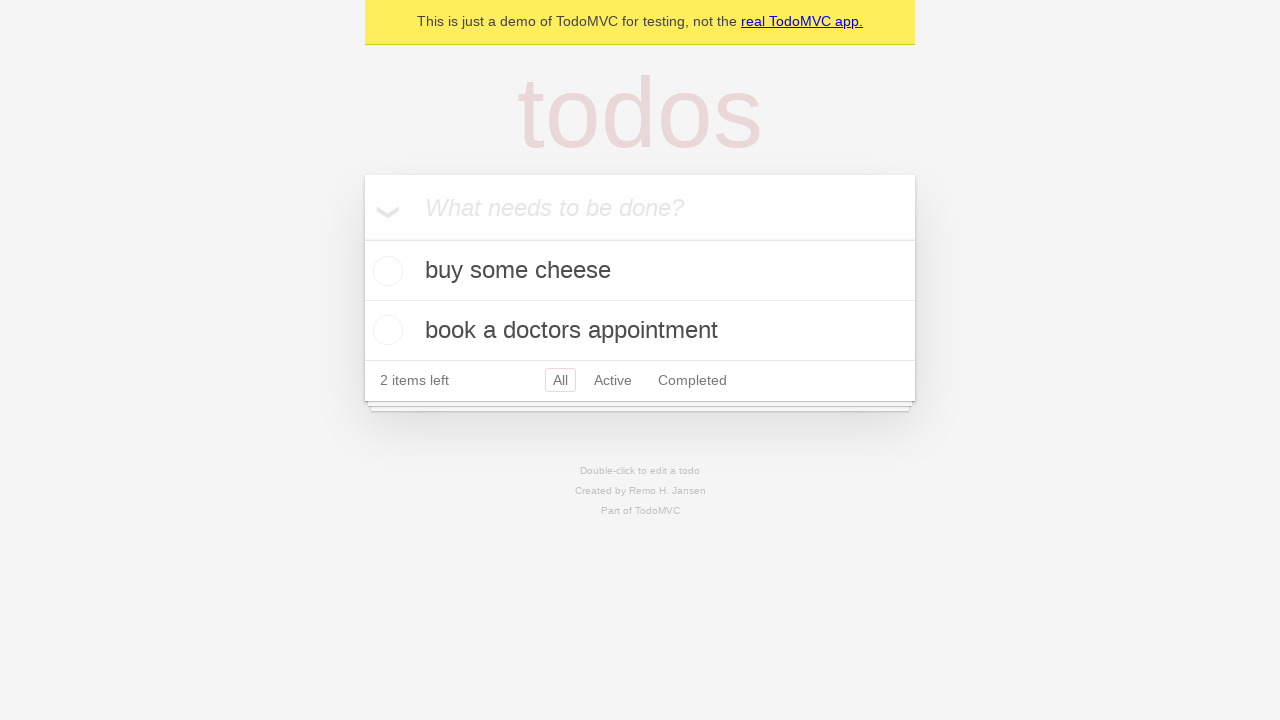